Tests marking all todo items as completed using the toggle-all checkbox.

Starting URL: https://demo.playwright.dev/todomvc

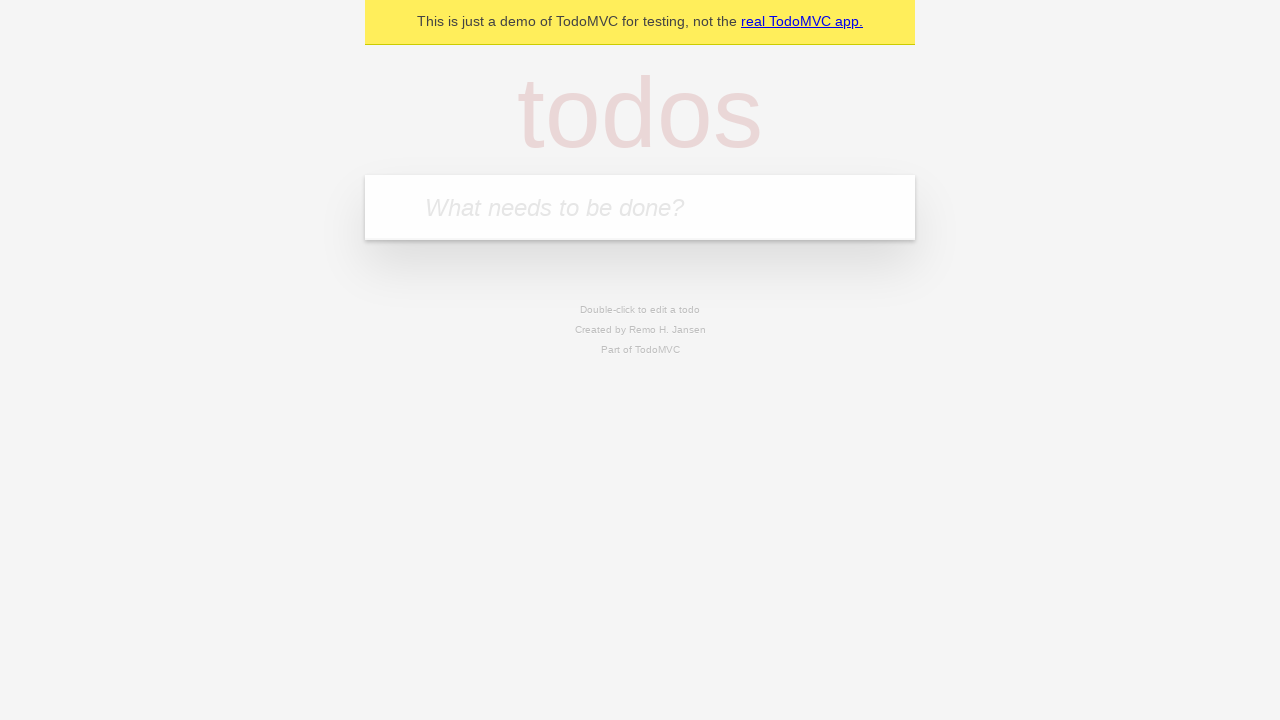

Filled new todo input with 'buy some cheese' on .new-todo
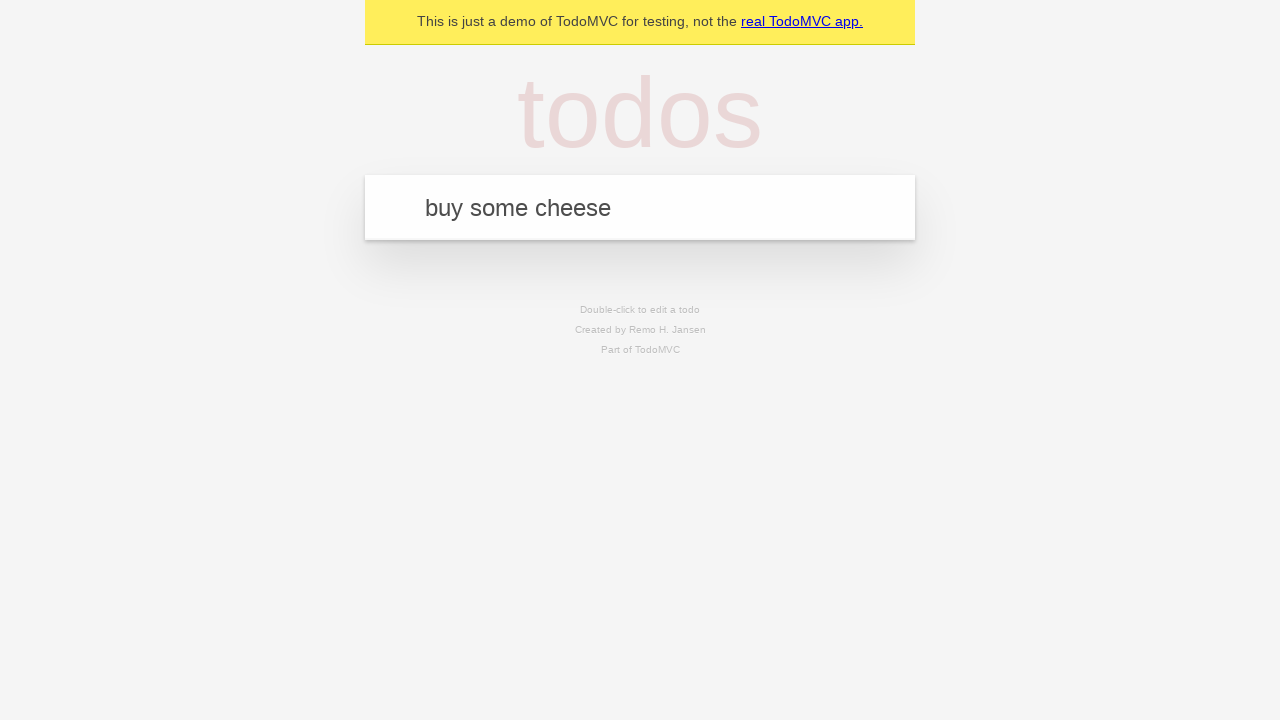

Pressed Enter to create first todo on .new-todo
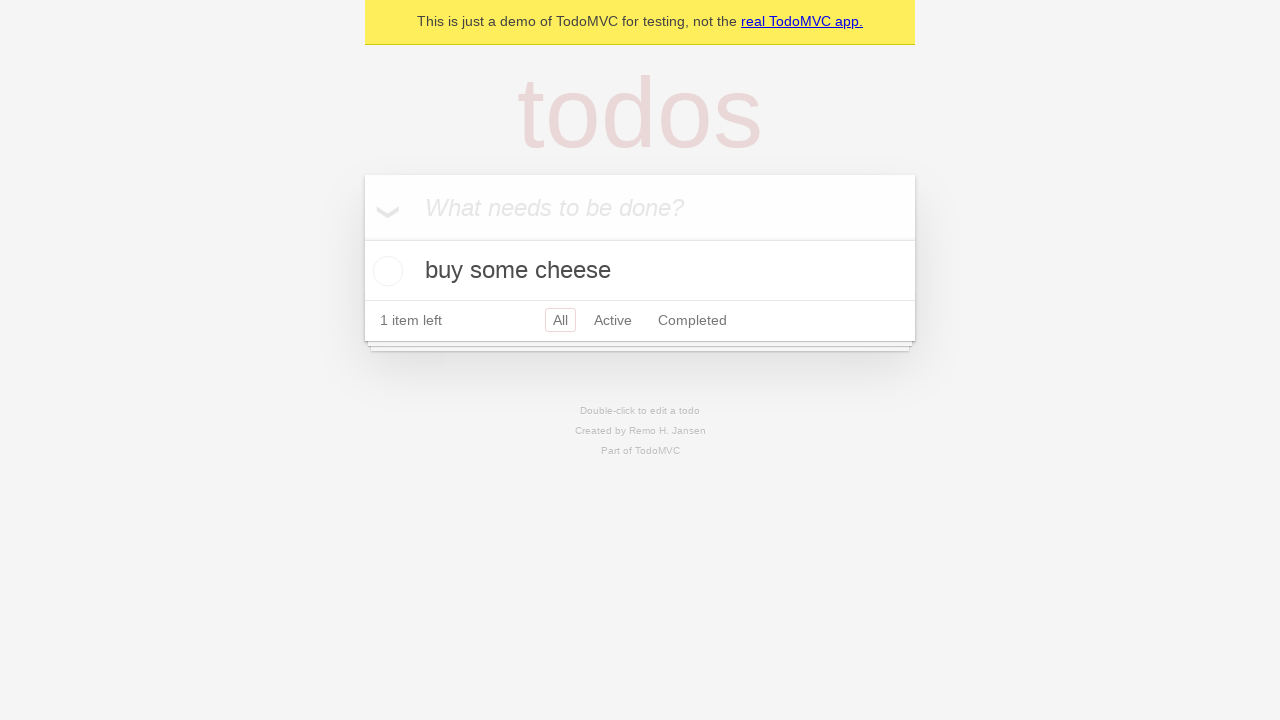

Filled new todo input with 'feed the cat' on .new-todo
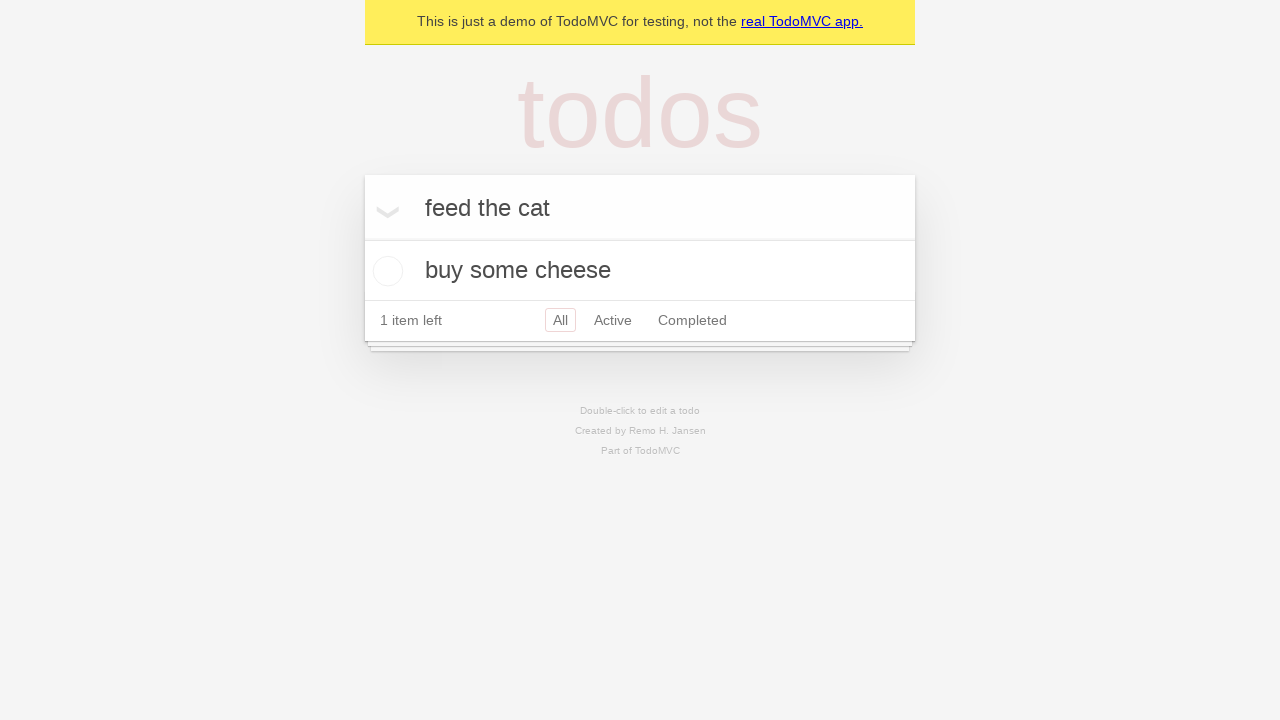

Pressed Enter to create second todo on .new-todo
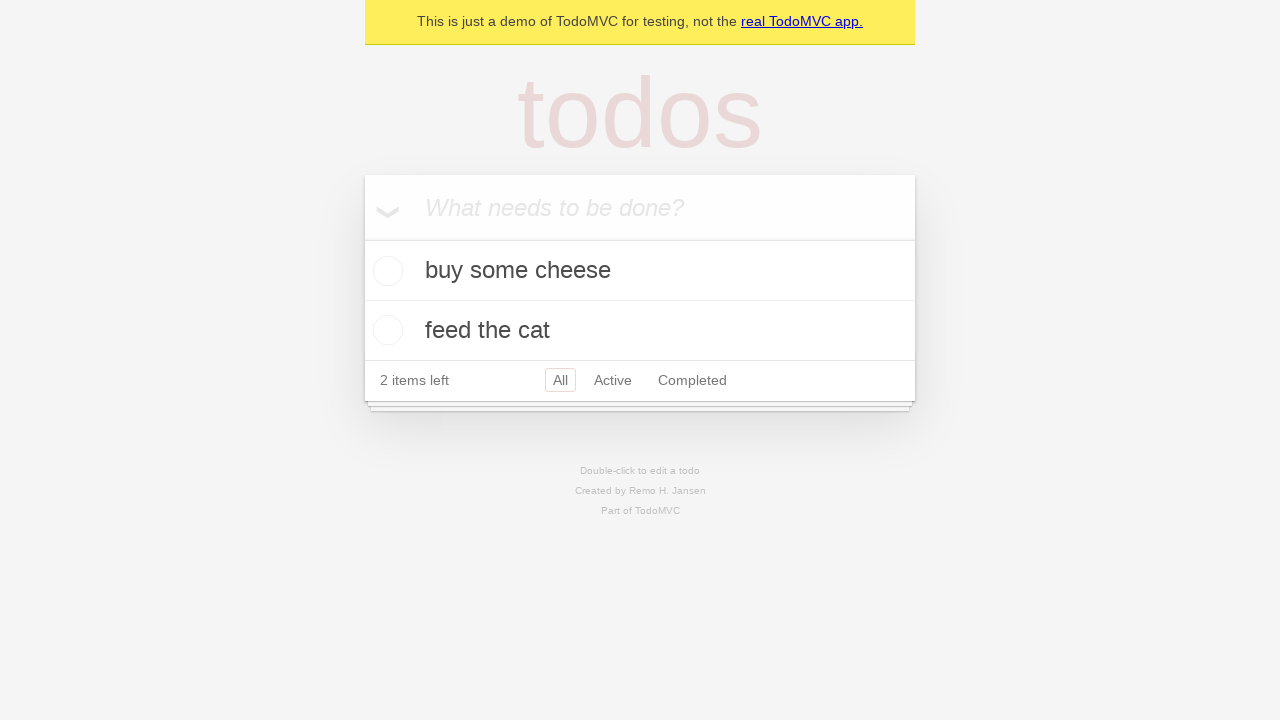

Filled new todo input with 'book a doctors appointment' on .new-todo
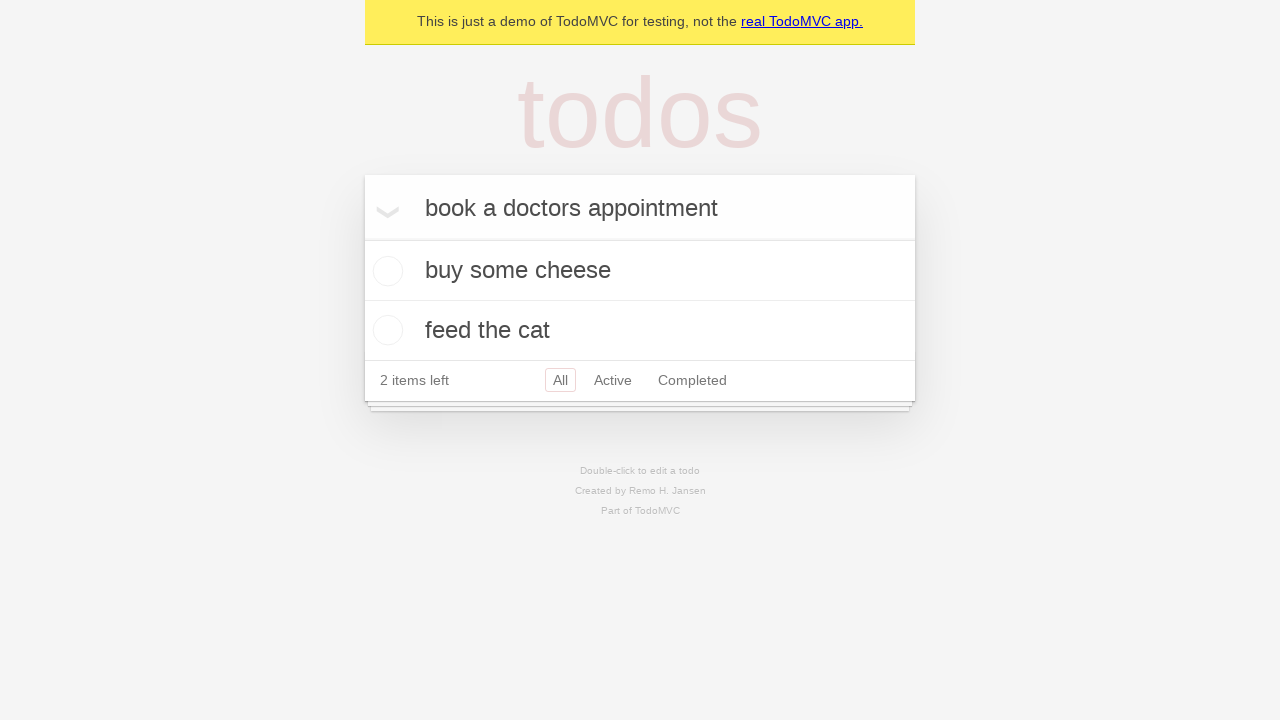

Pressed Enter to create third todo on .new-todo
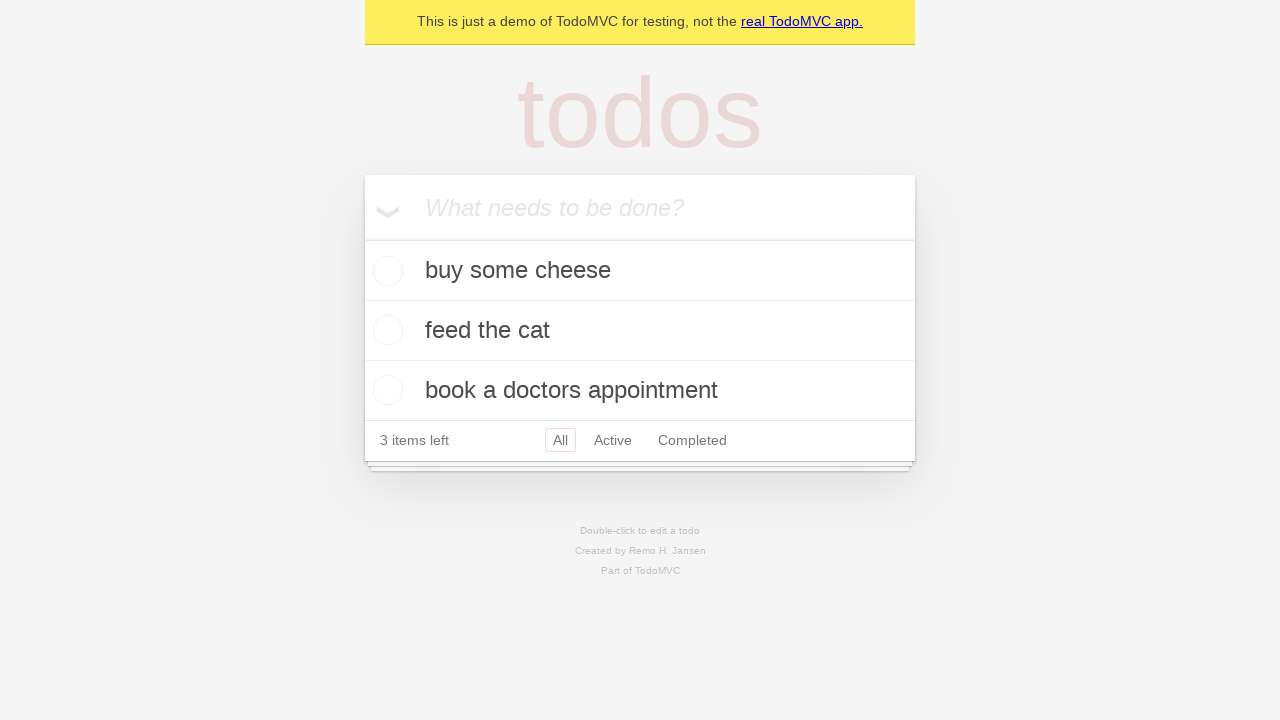

Checked toggle-all checkbox to mark all todos as completed at (362, 238) on .toggle-all
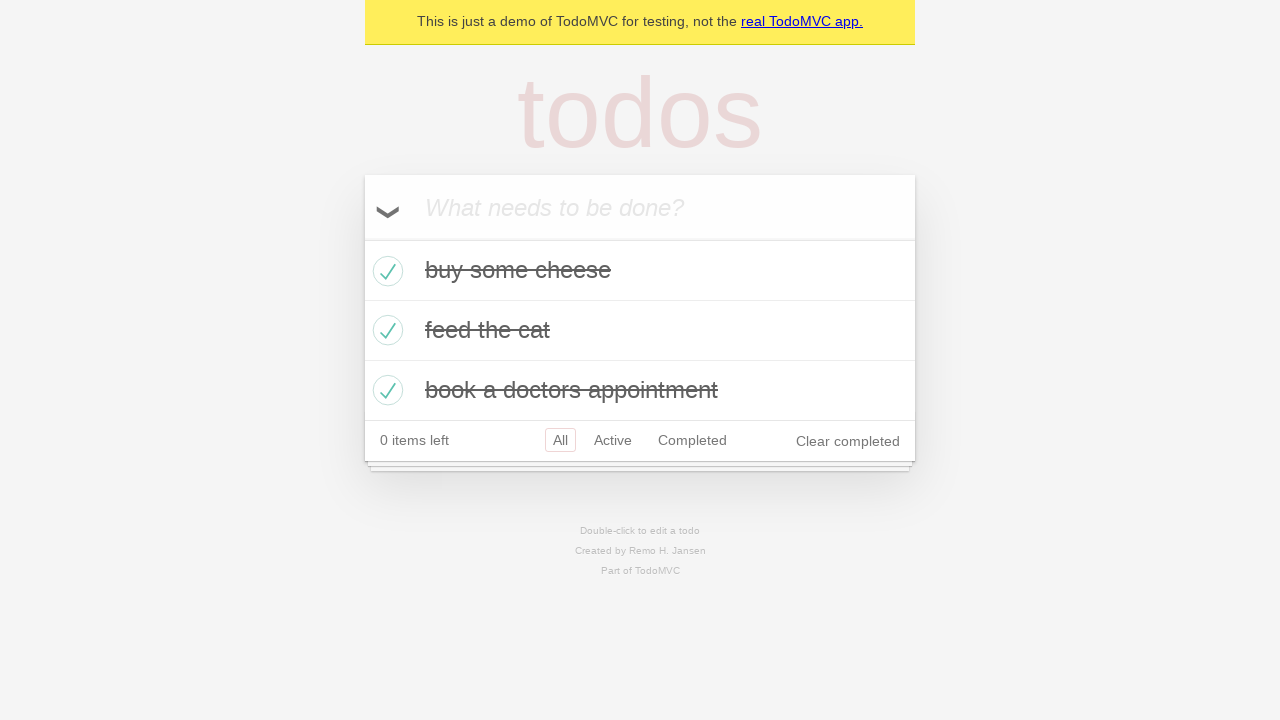

Verified all todos are marked as completed
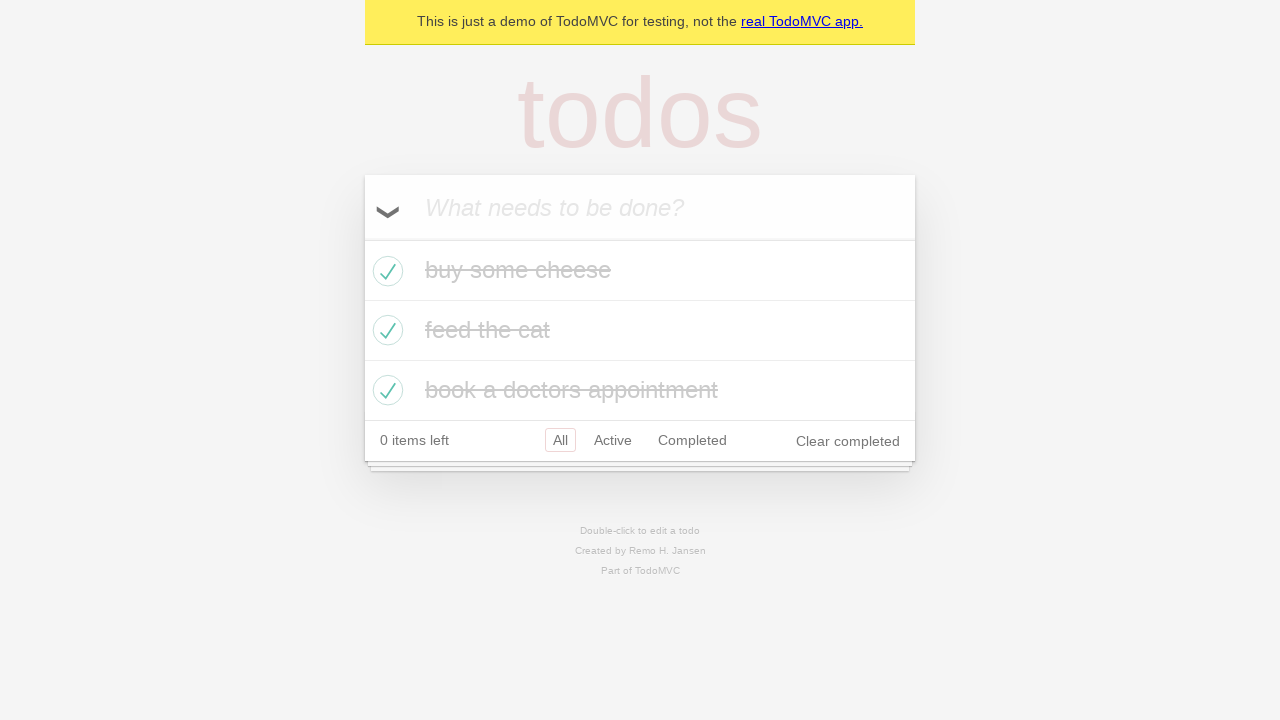

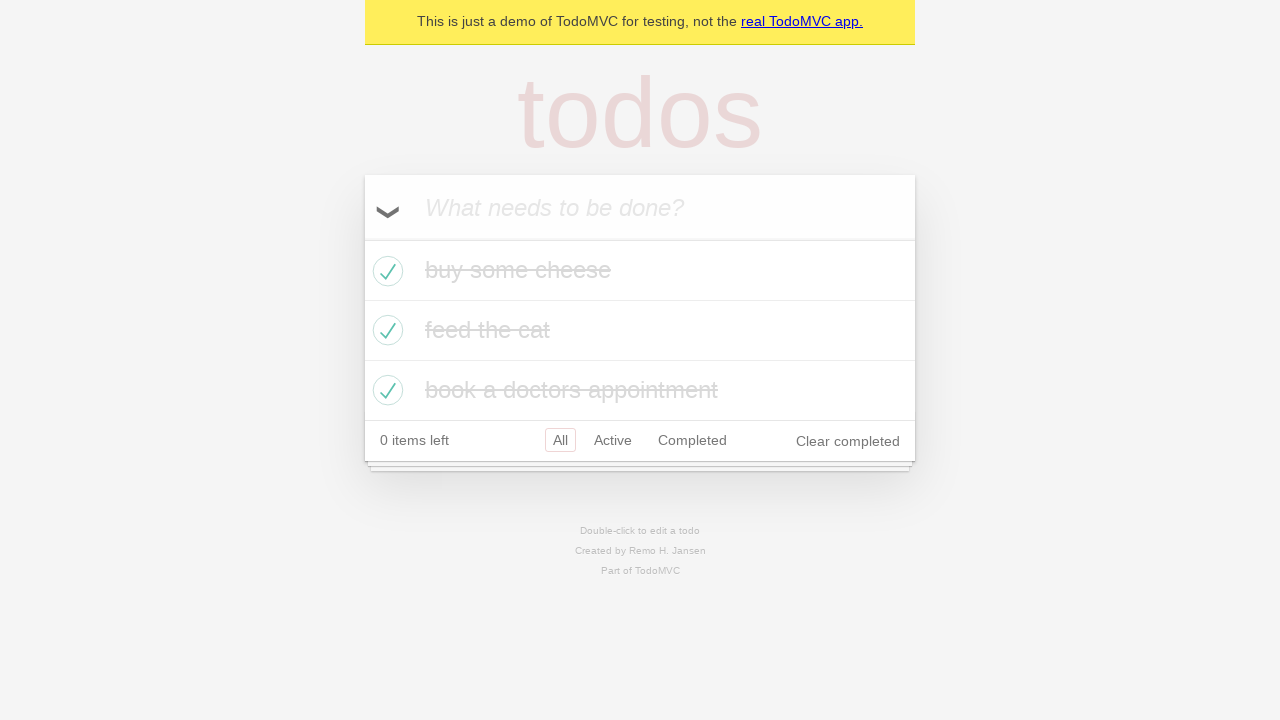